Tests tooltip functionality by hovering over a button and verifying the tooltip attribute is set correctly

Starting URL: https://demoqa.com/tool-tips

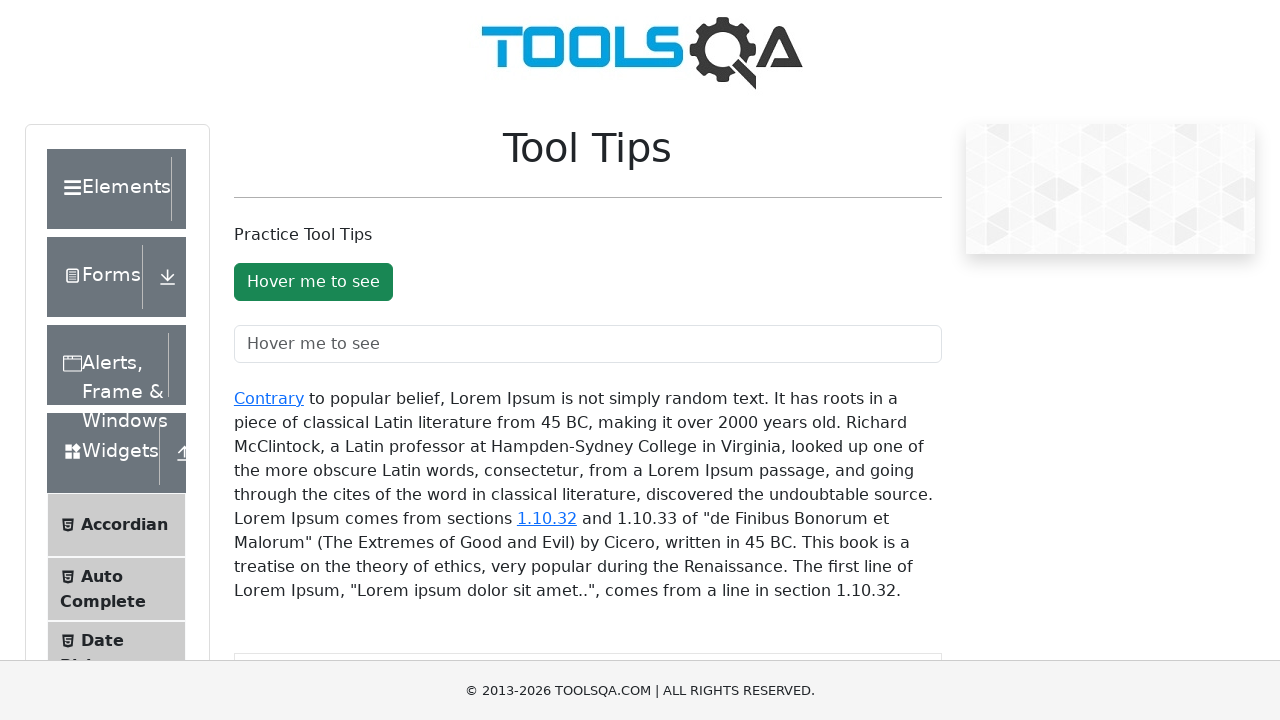

Located the green button with ID 'toolTipButton'
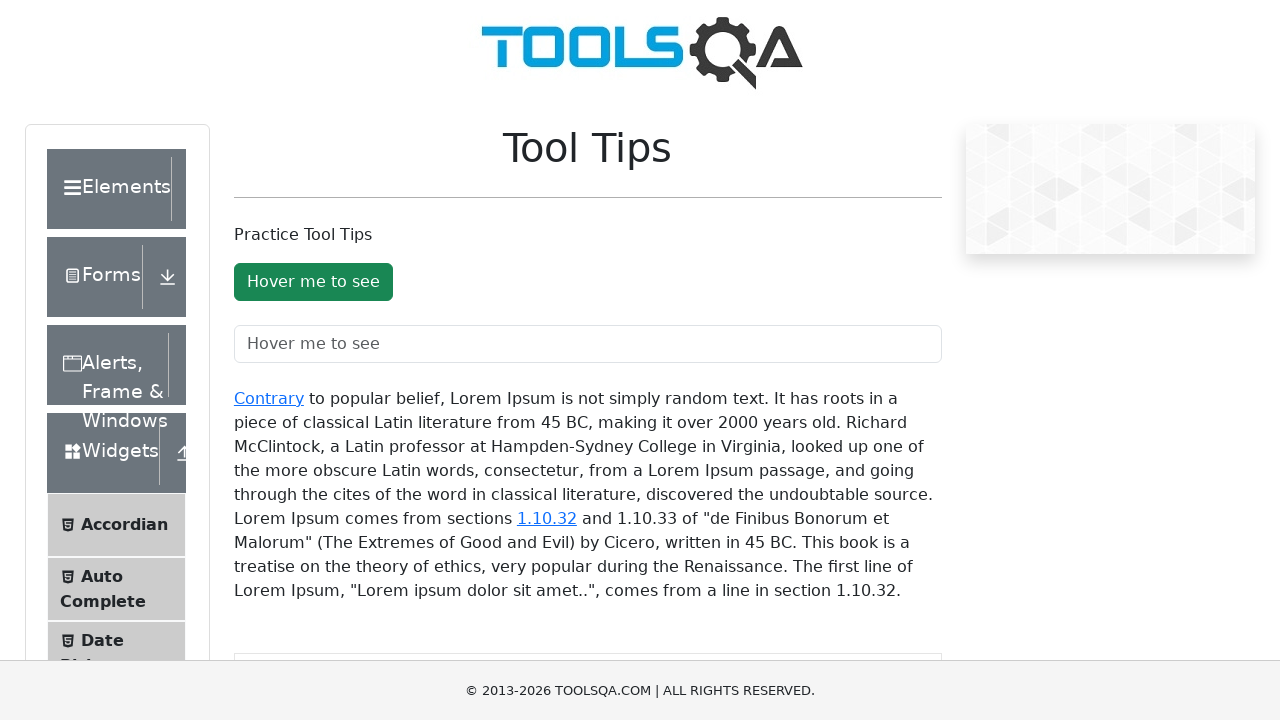

Hovered over the green button to trigger tooltip at (313, 282) on #toolTipButton
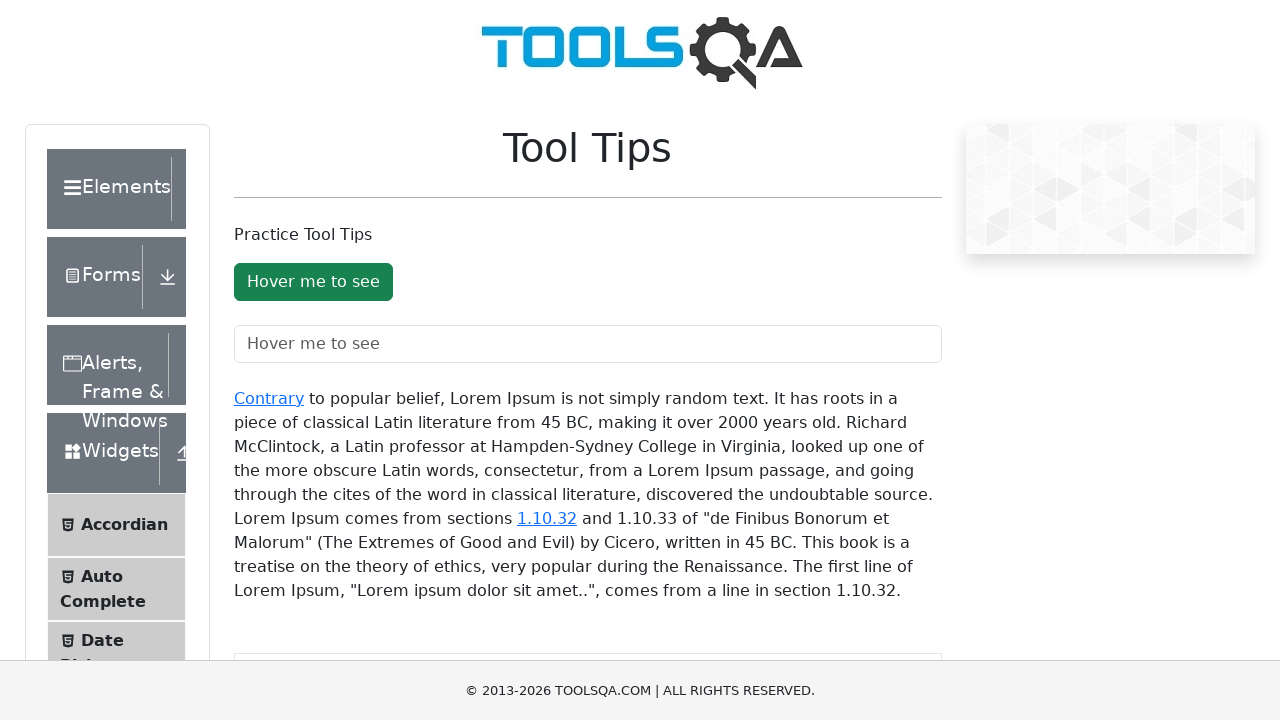

Waited 1500ms for tooltip to appear
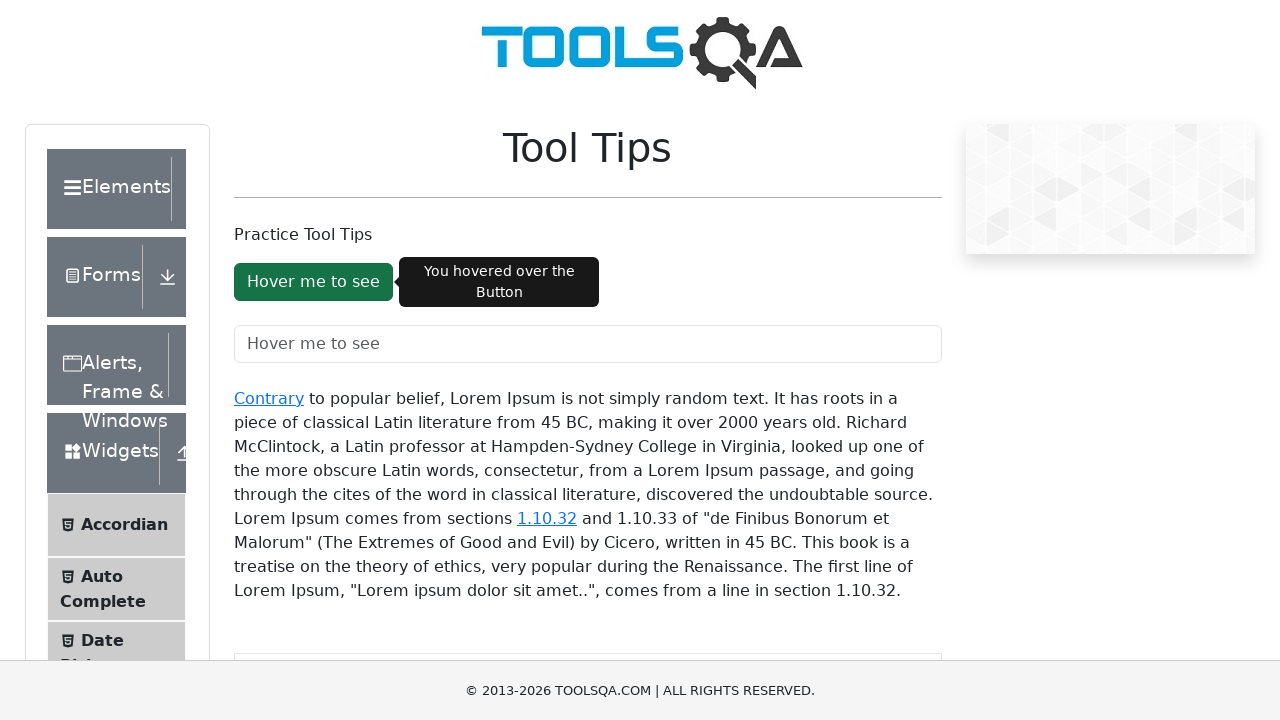

Verified aria-describedby attribute equals 'buttonToolTip'
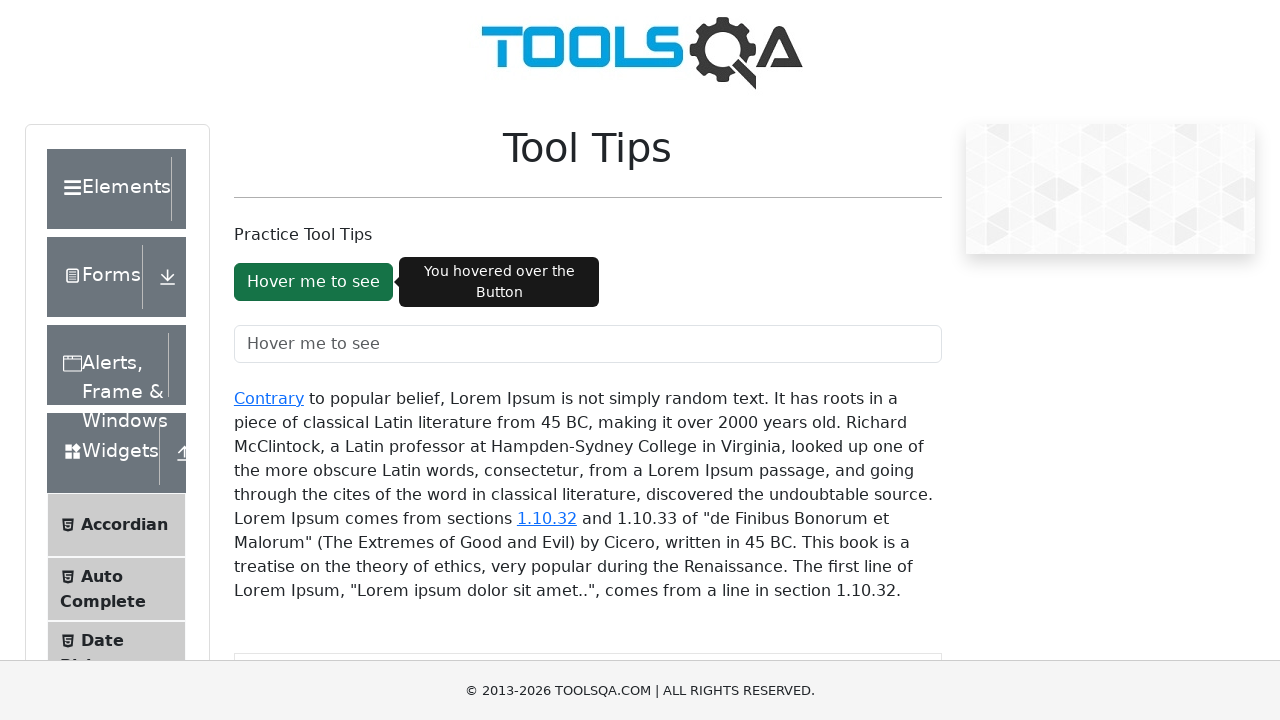

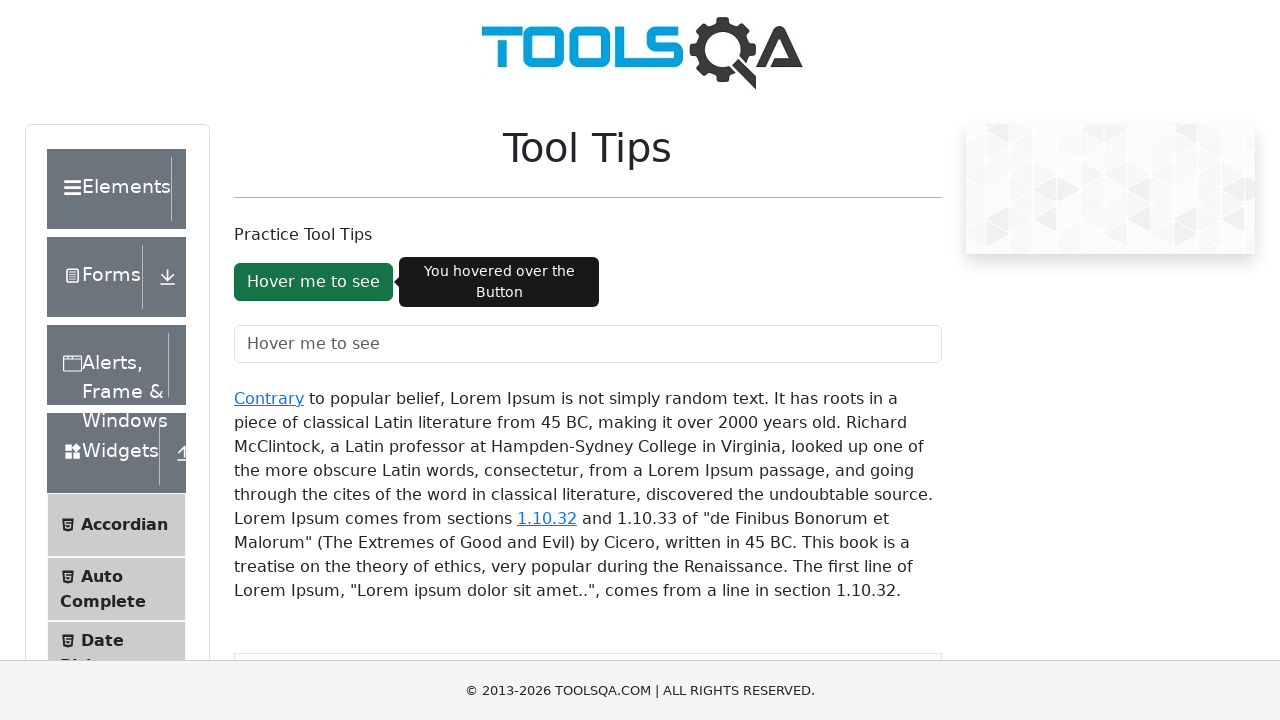